Tests filling out a practice form with personal information and submitting it

Starting URL: https://demoqa.com/automation-practice-form

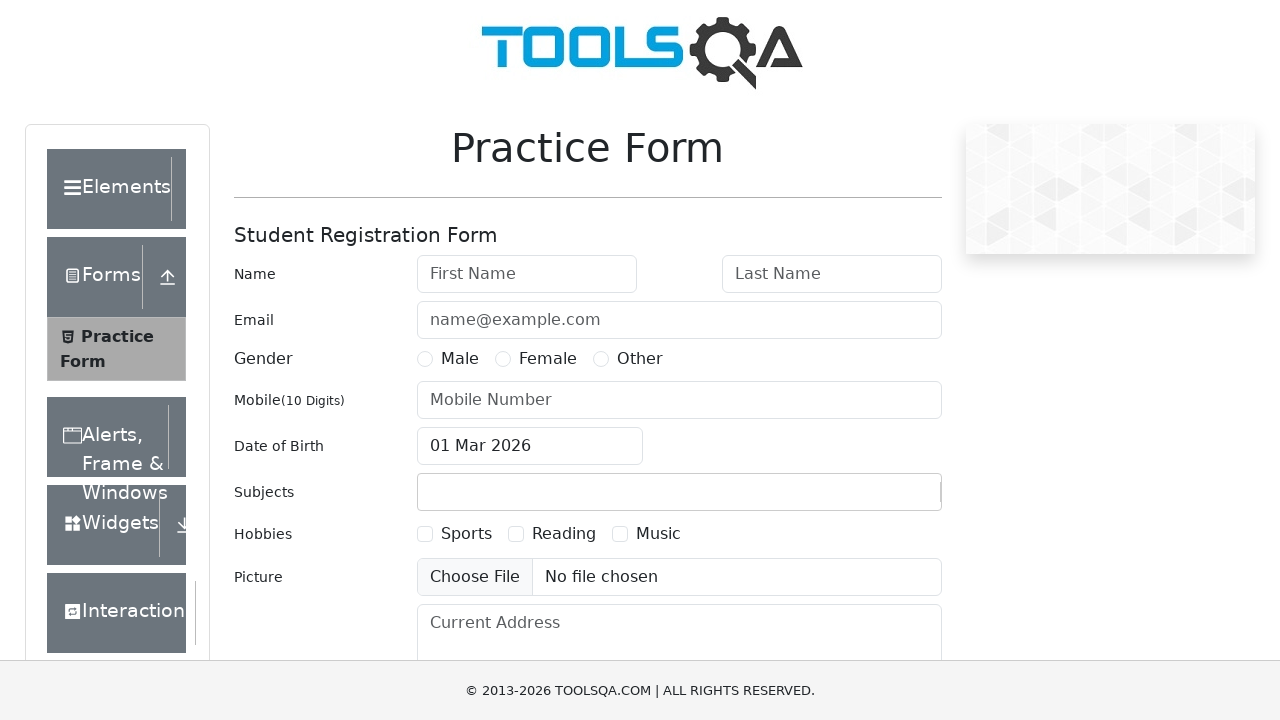

Scrolled first name field into view
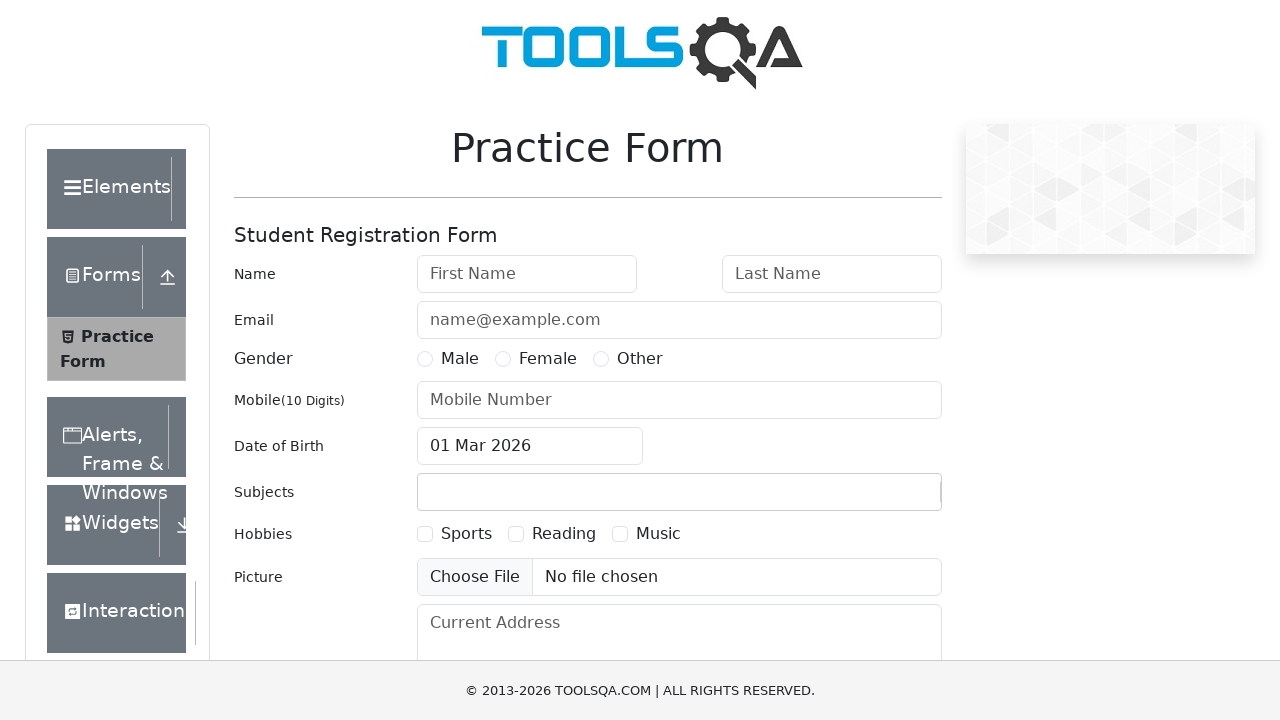

Filled first name field with 'Irina' on #firstName
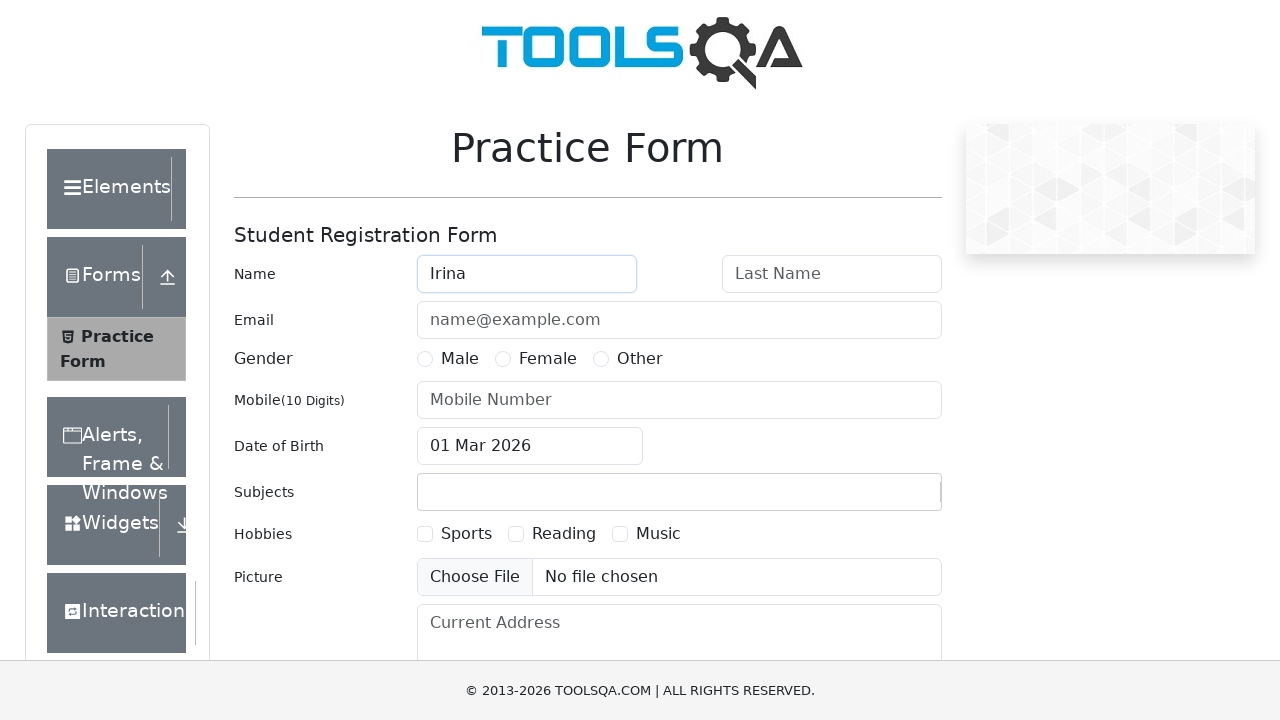

Scrolled last name field into view
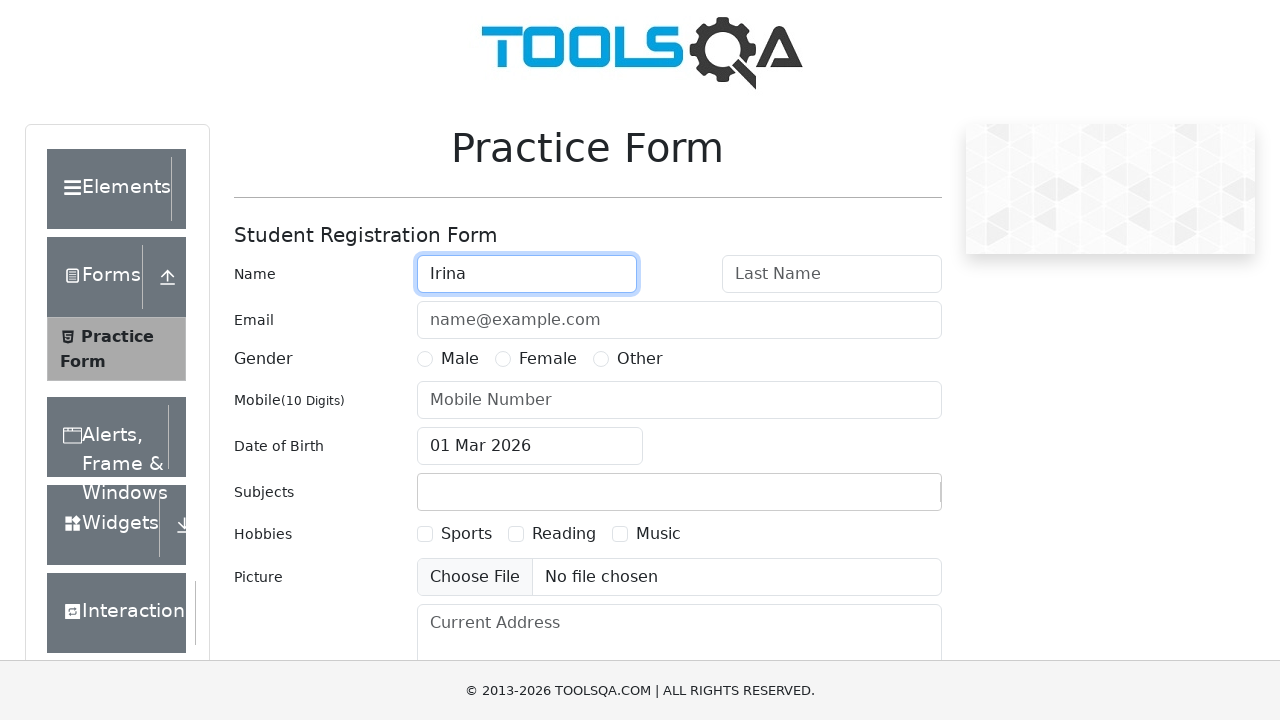

Filled last name field with 'Kuperman' on #lastName
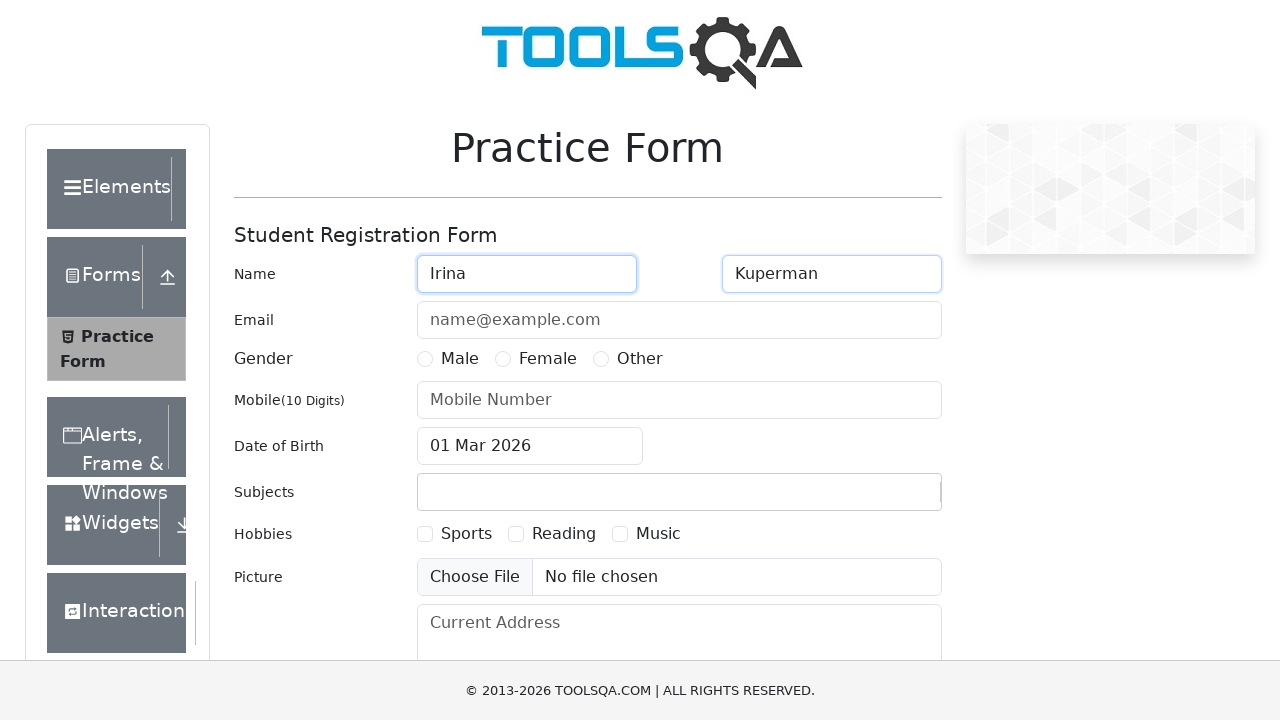

Scrolled email field into view
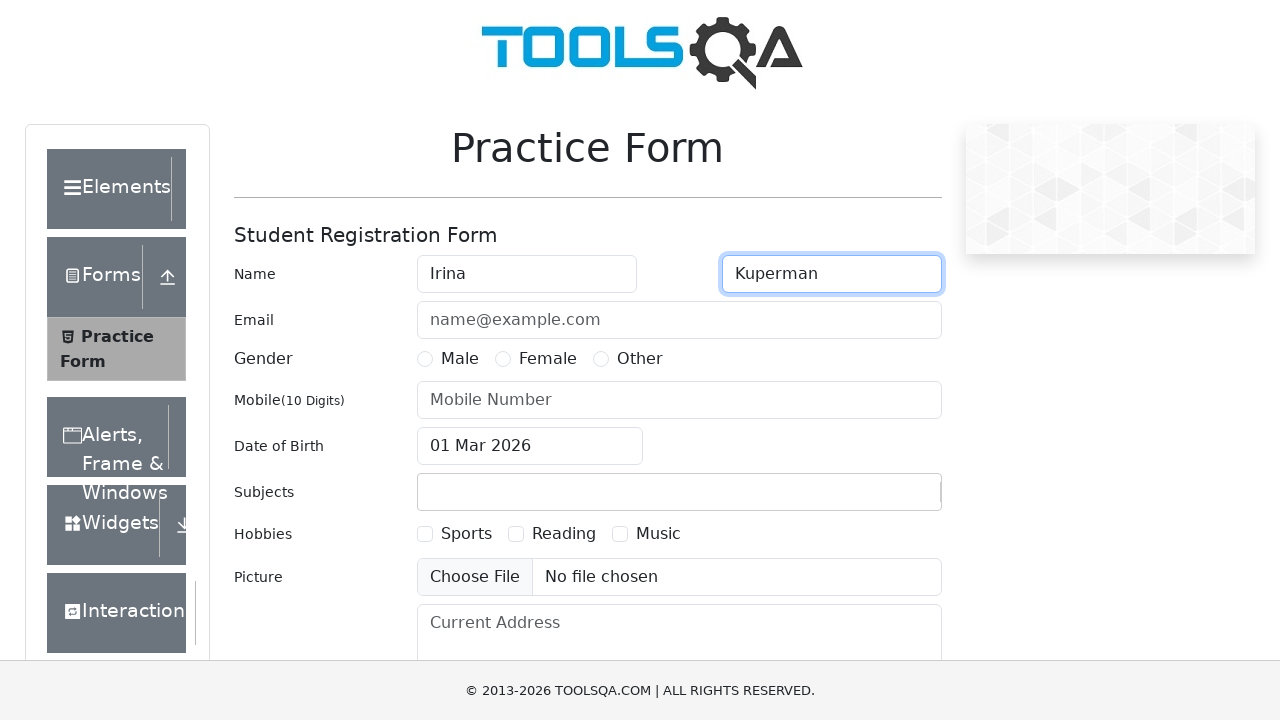

Filled email field with 'ama@ama.com' on #userEmail
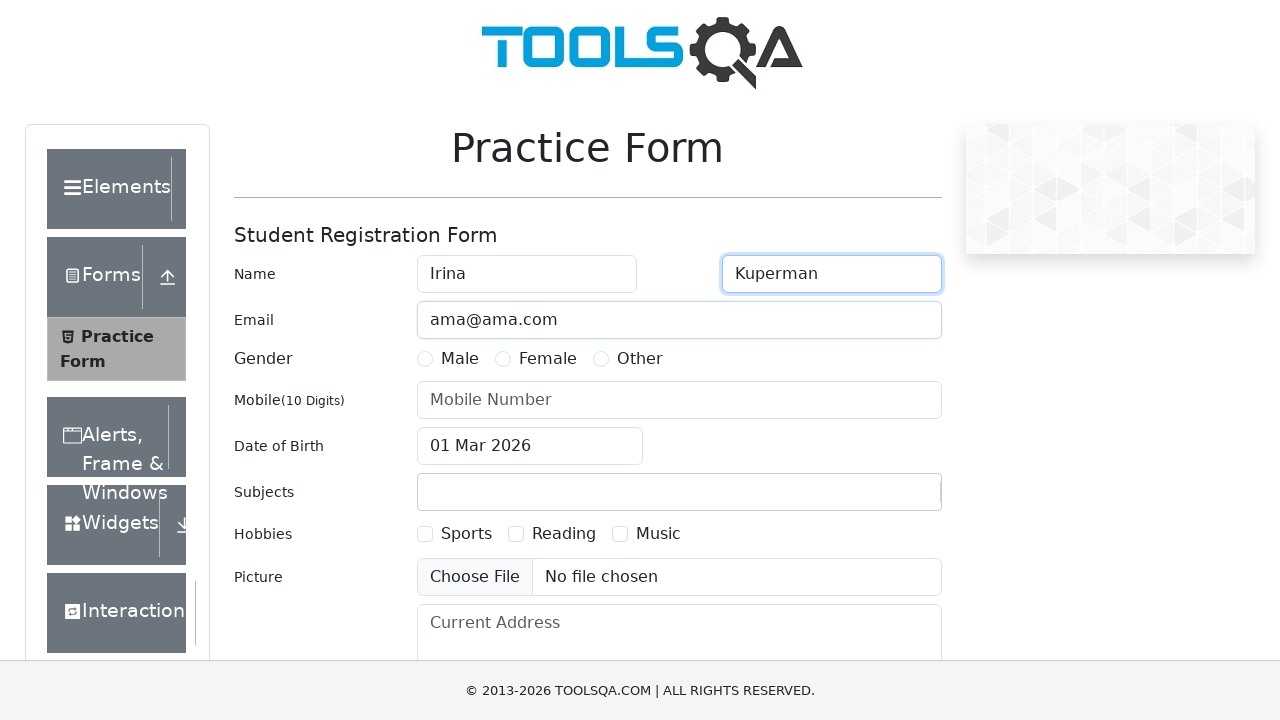

Scrolled gender radio button into view
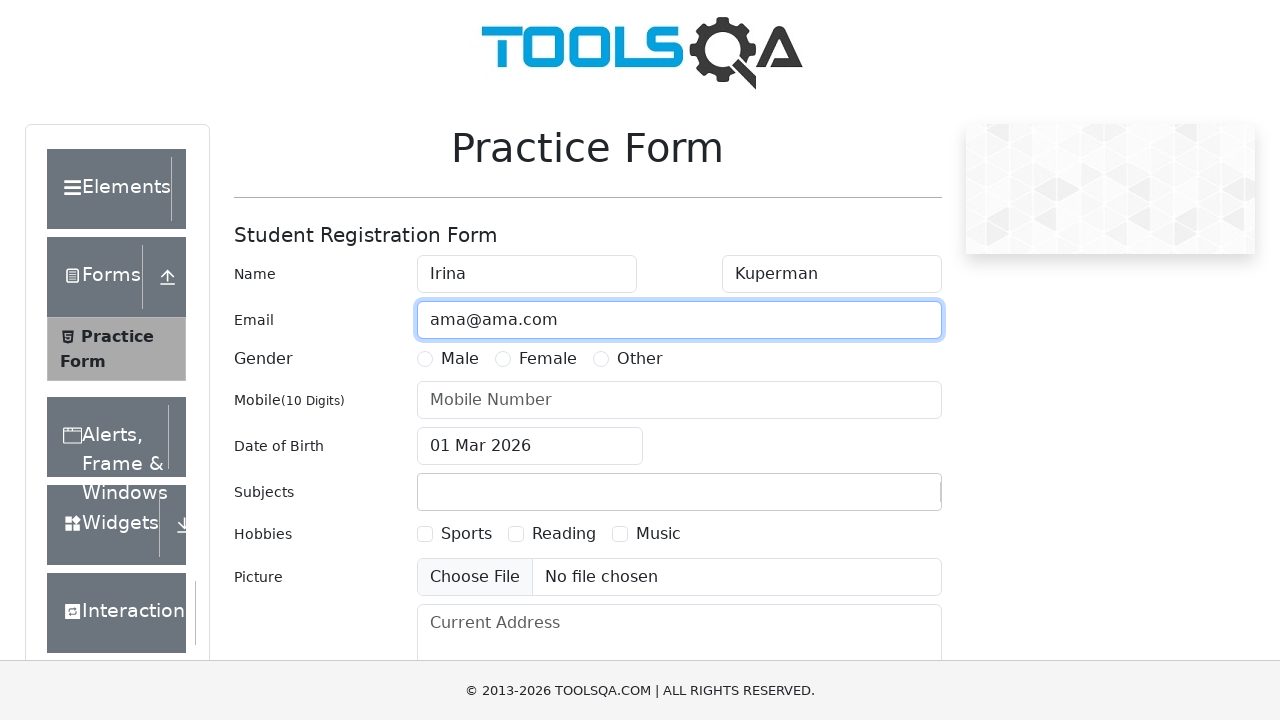

Selected gender radio button (option 2) at (548, 359) on [for='gender-radio-2']
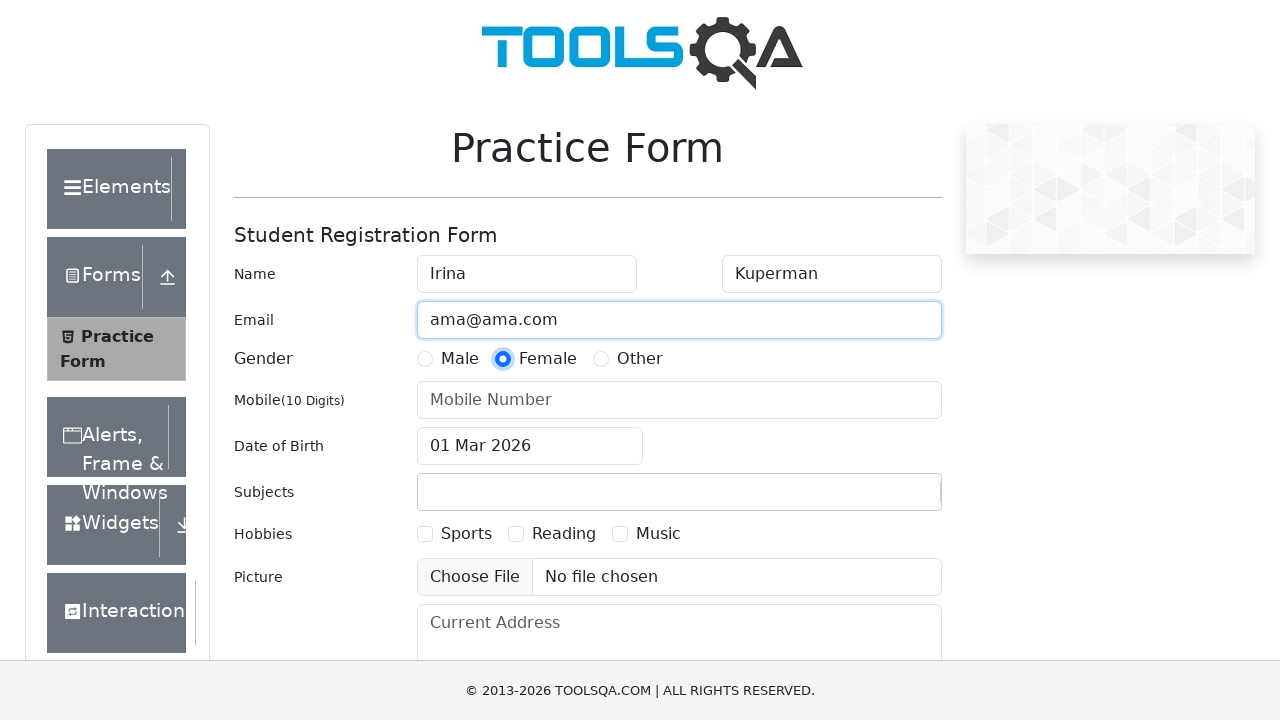

Scrolled phone number field into view
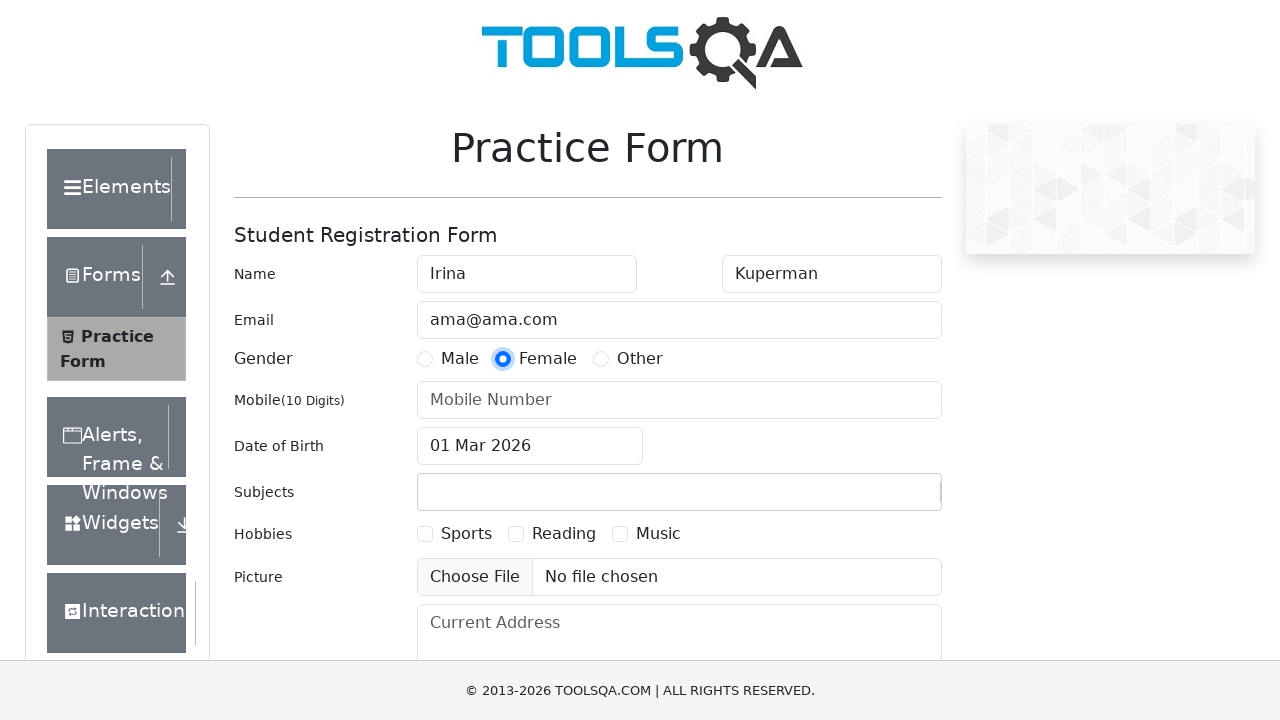

Filled phone number field with '1234567890' on #userNumber
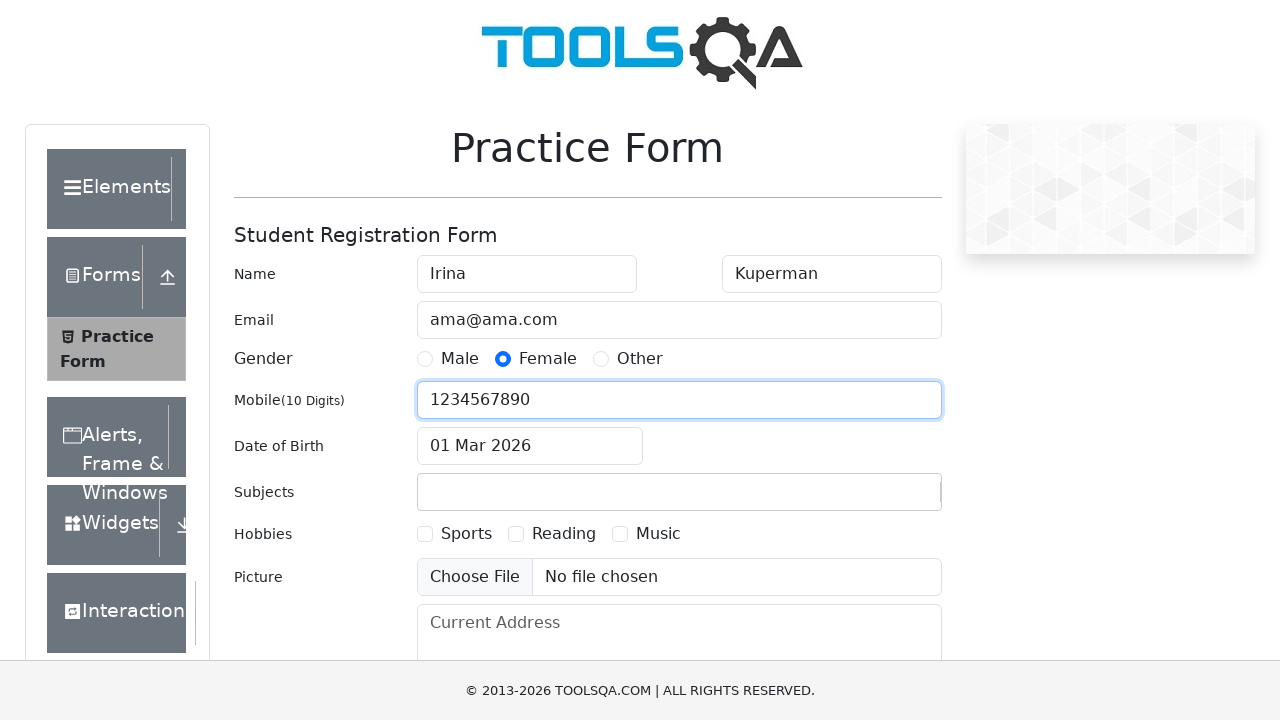

Scrolled submit button into view
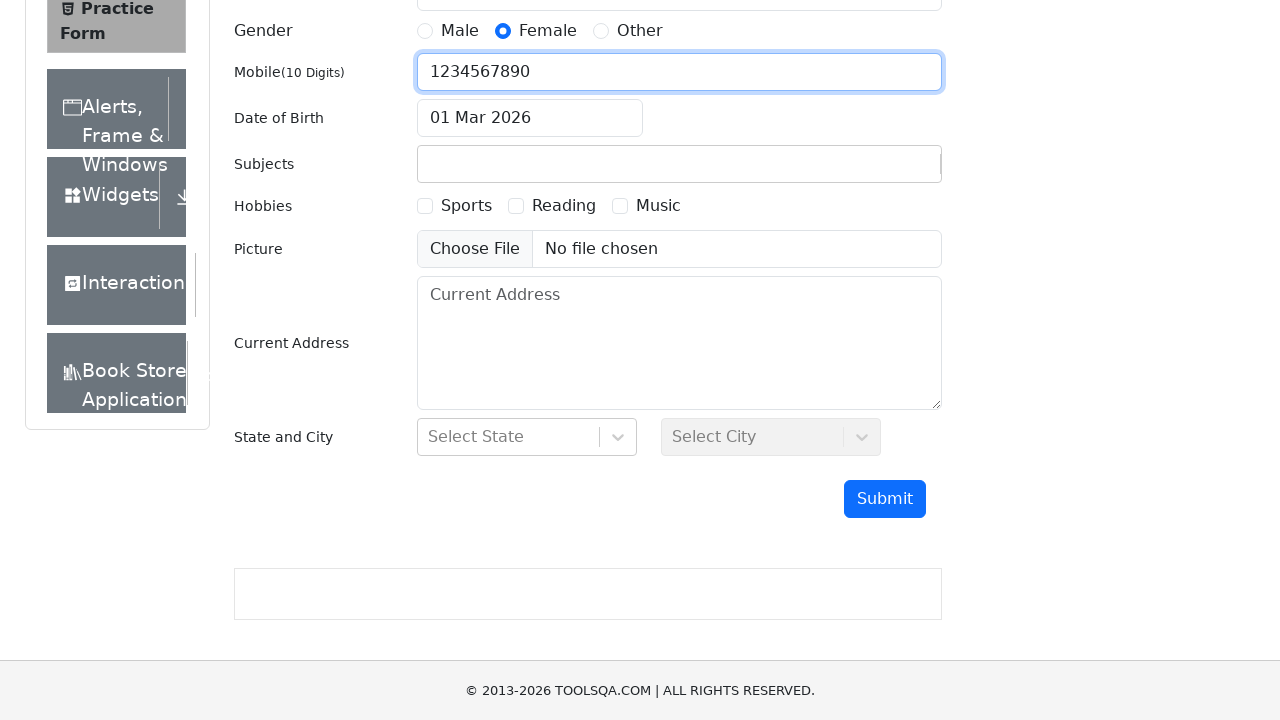

Clicked submit button to submit the form at (885, 499) on #submit
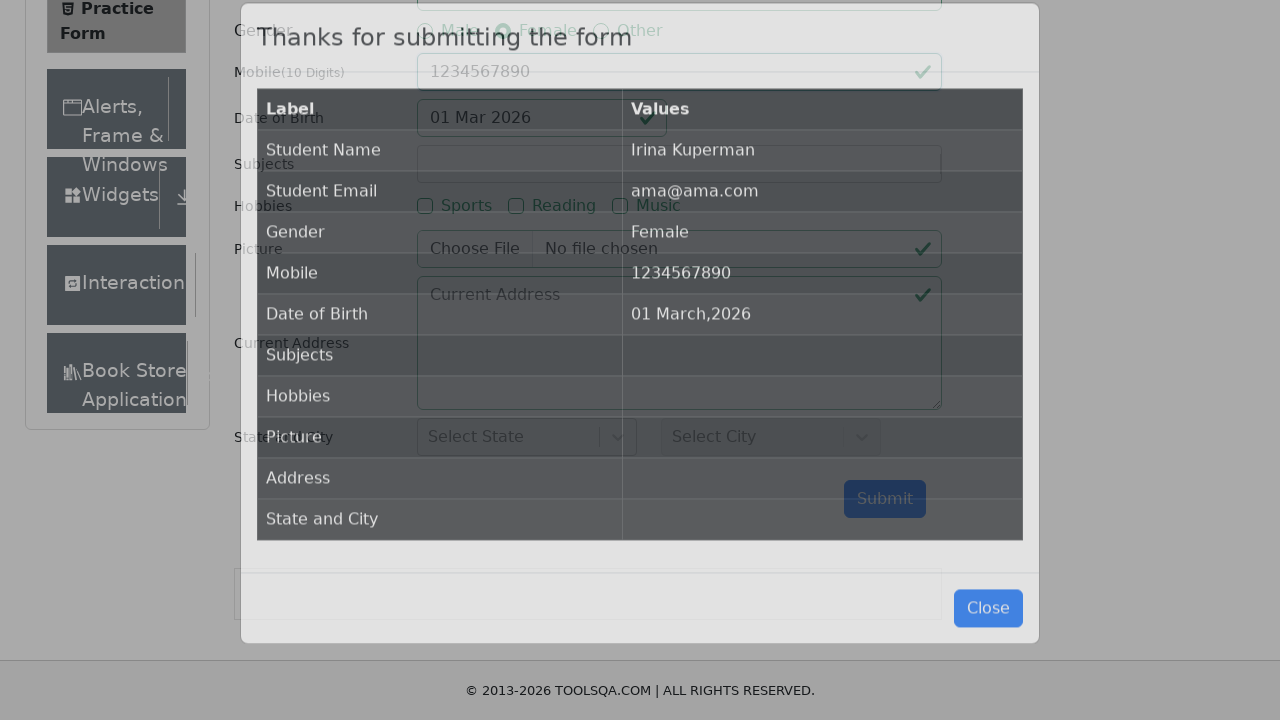

Form submission success modal appeared
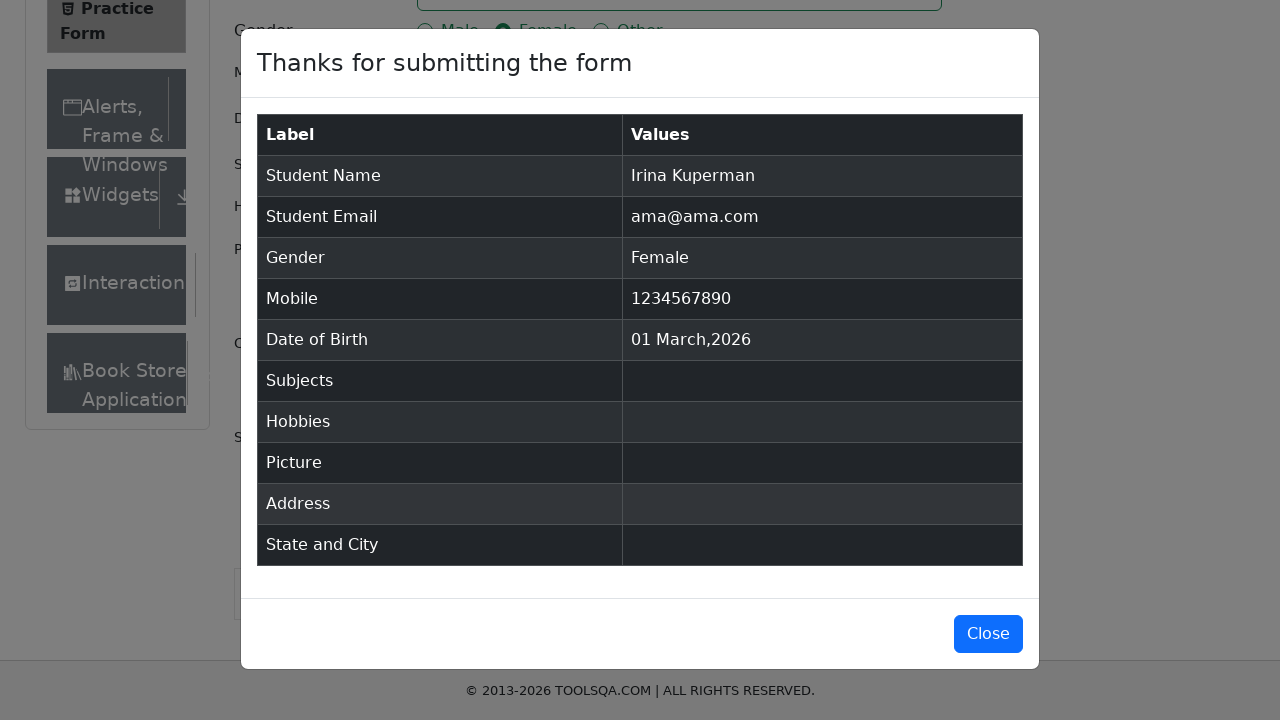

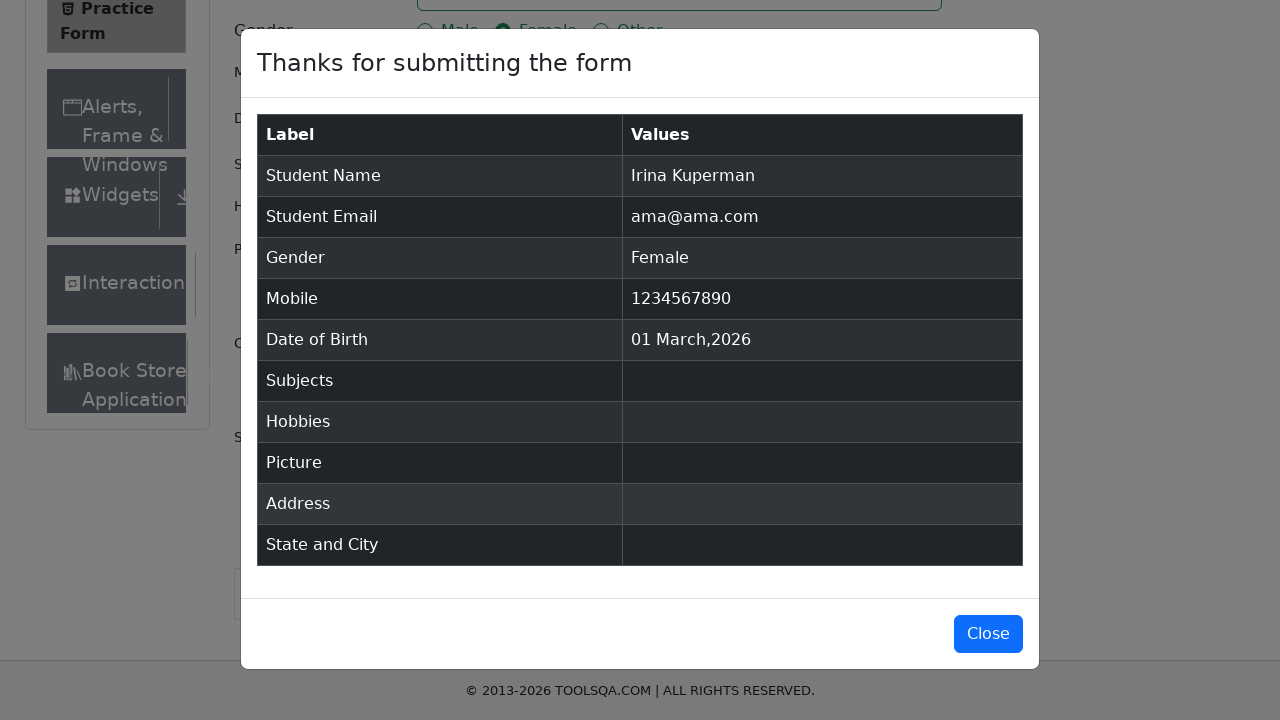